Tests closing an entry advertisement modal popup by clicking the Close button in the modal footer on a practice automation testing site.

Starting URL: https://the-internet.herokuapp.com/entry_ad

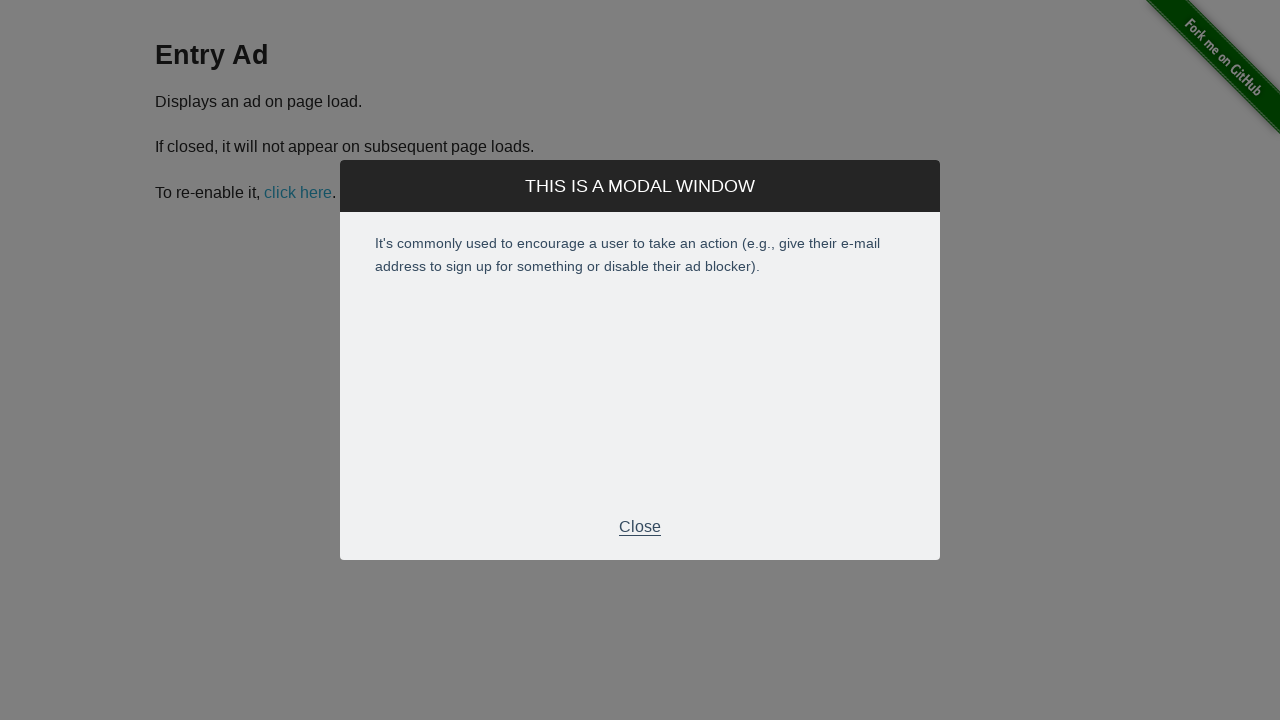

Navigated to entry advertisement test page
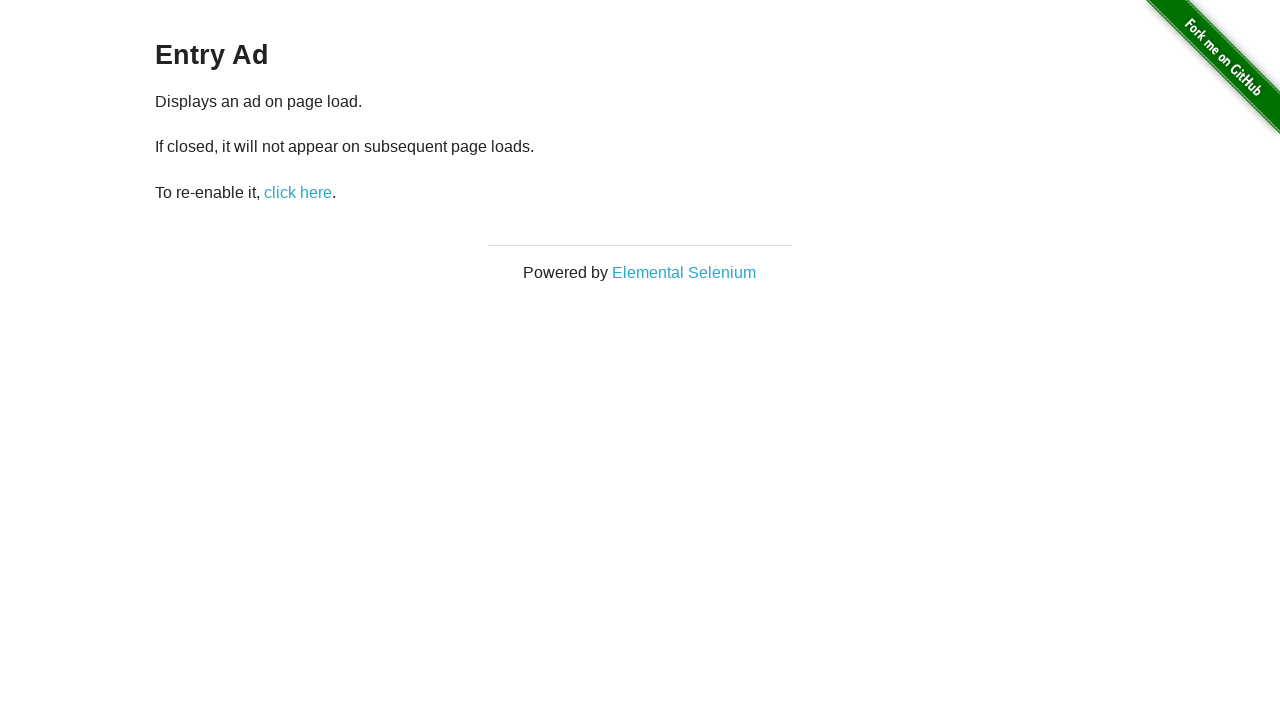

Entry advertisement modal appeared
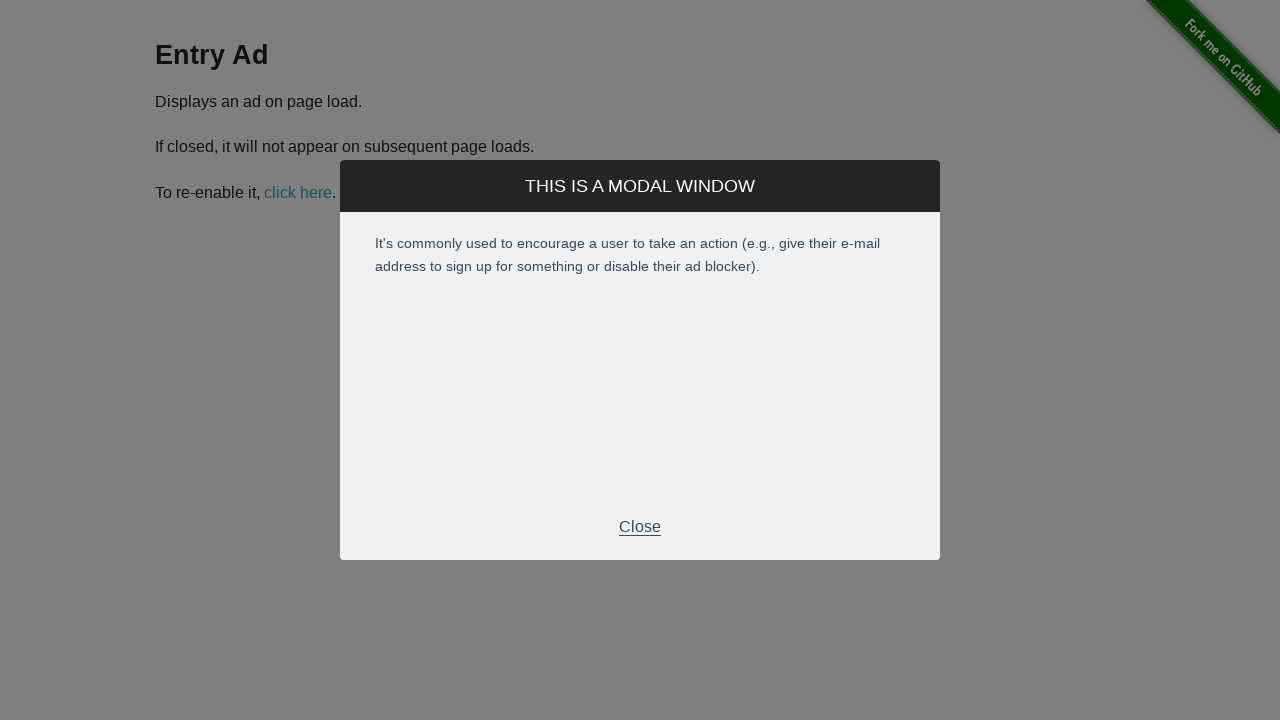

Clicked Close button in modal footer at (640, 527) on xpath=//div[@class='modal-footer']/p[text()='Close']
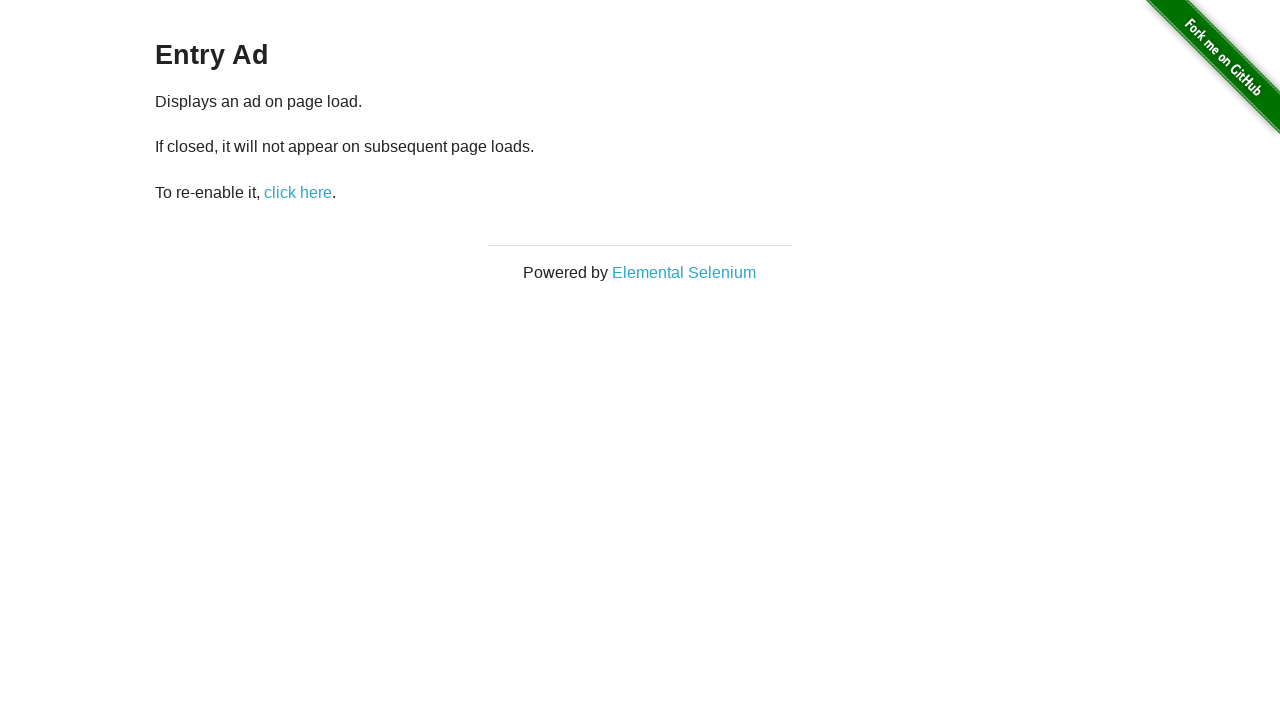

Entry advertisement modal closed successfully
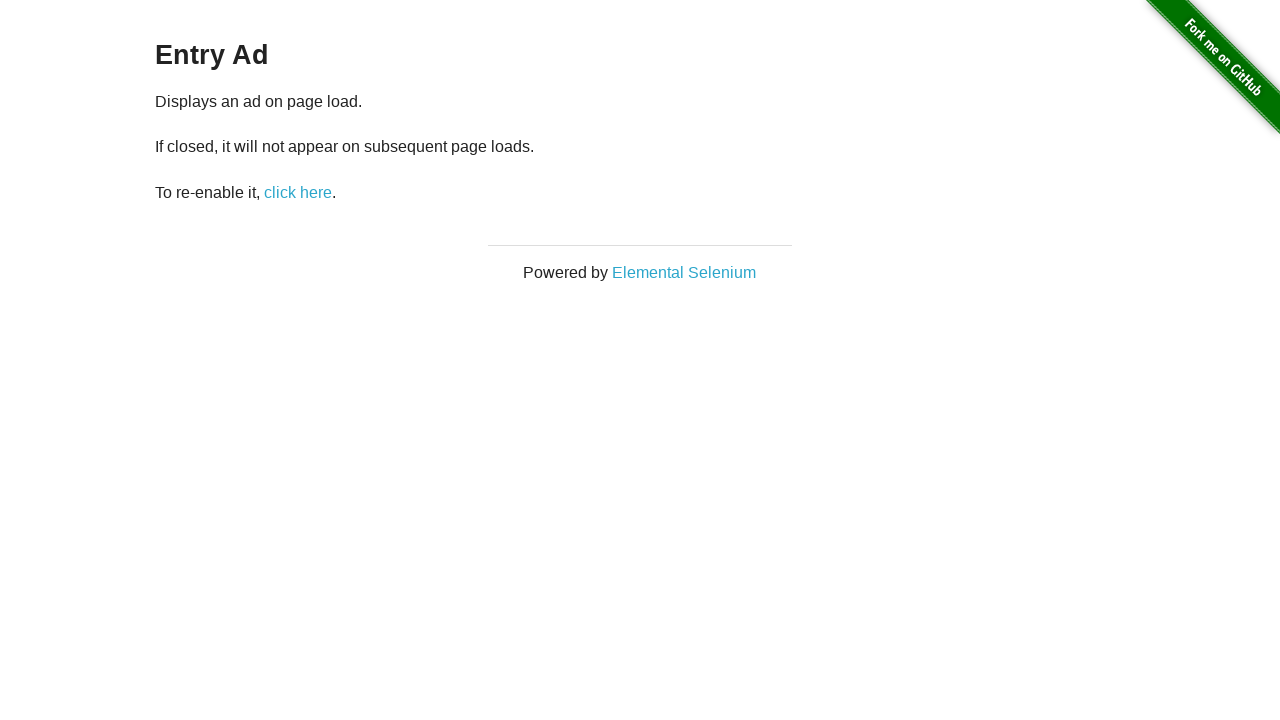

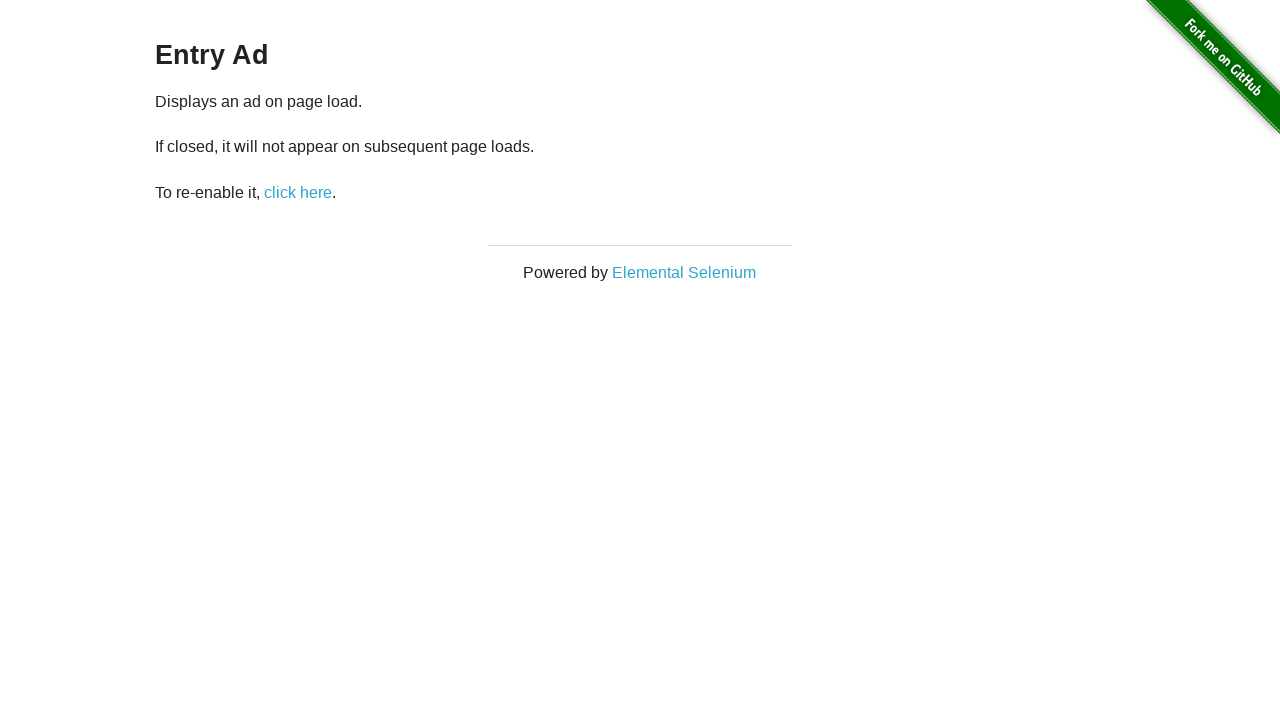